Opens the city dropdown and selects the second option (requires state to be selected first)

Starting URL: https://demoqa.com/automation-practice-form

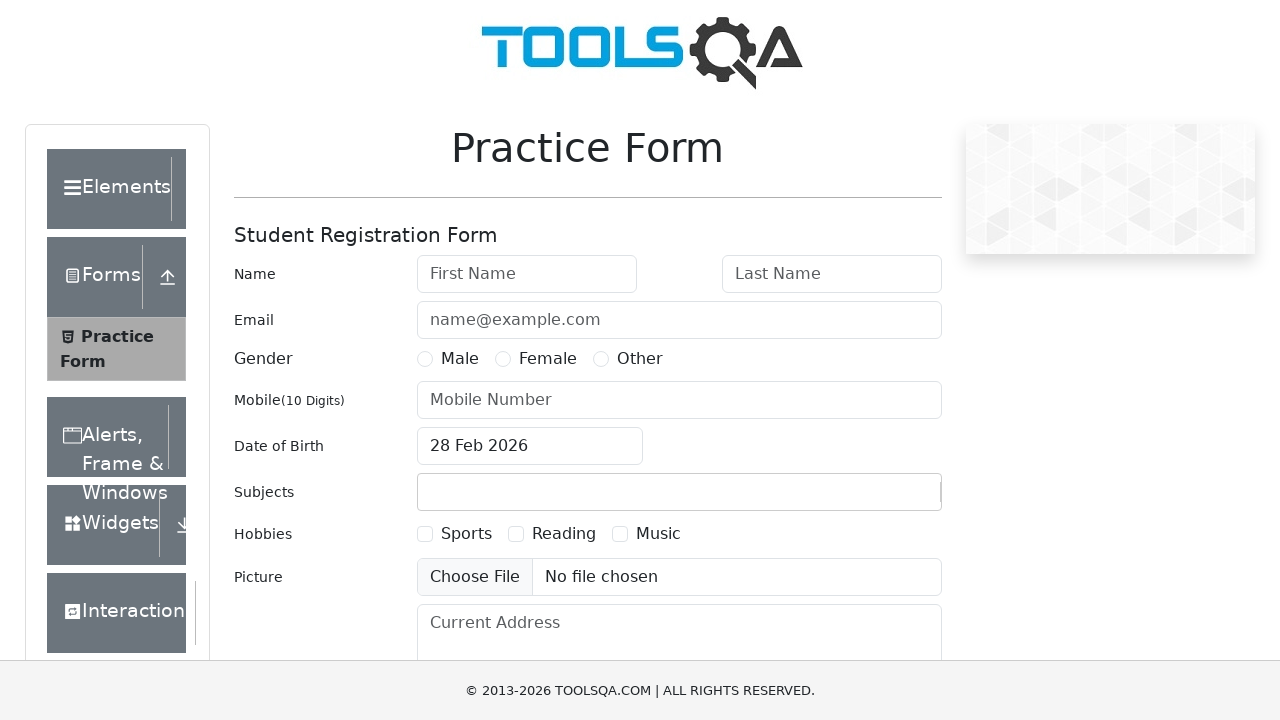

Clicked state dropdown to open it at (527, 437) on #state
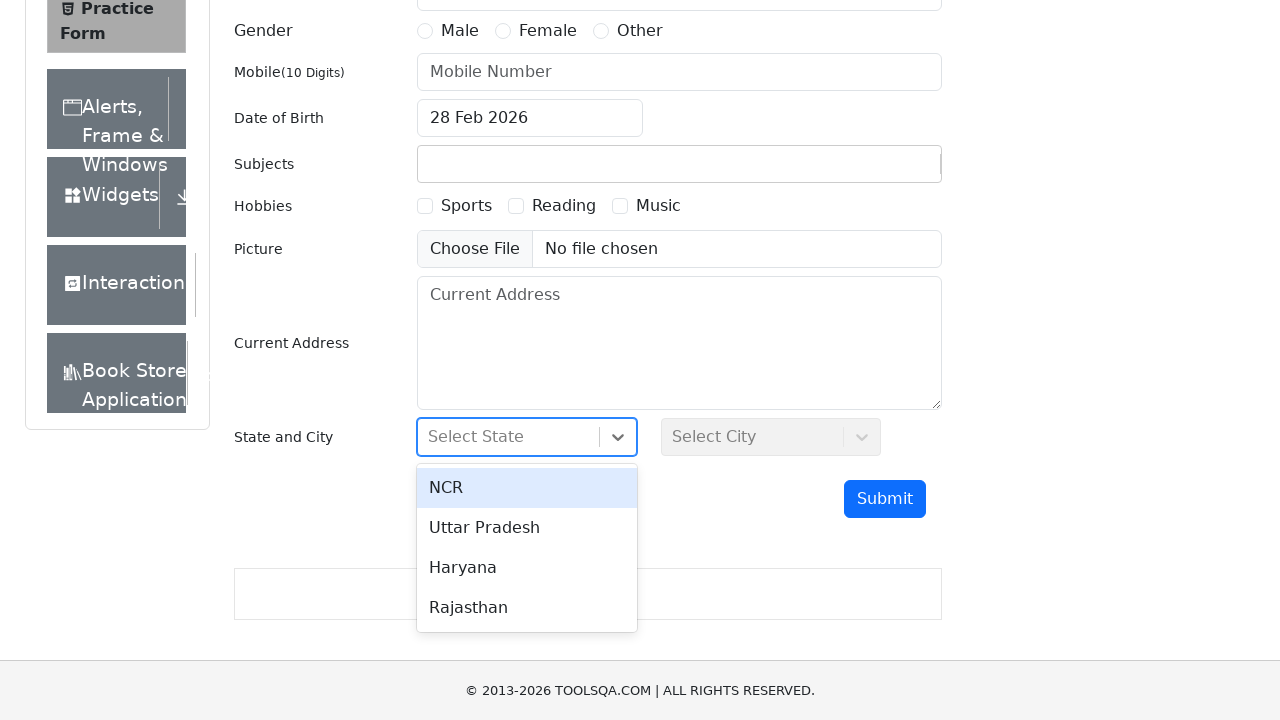

Selected first state option at (527, 488) on #react-select-3-option-0
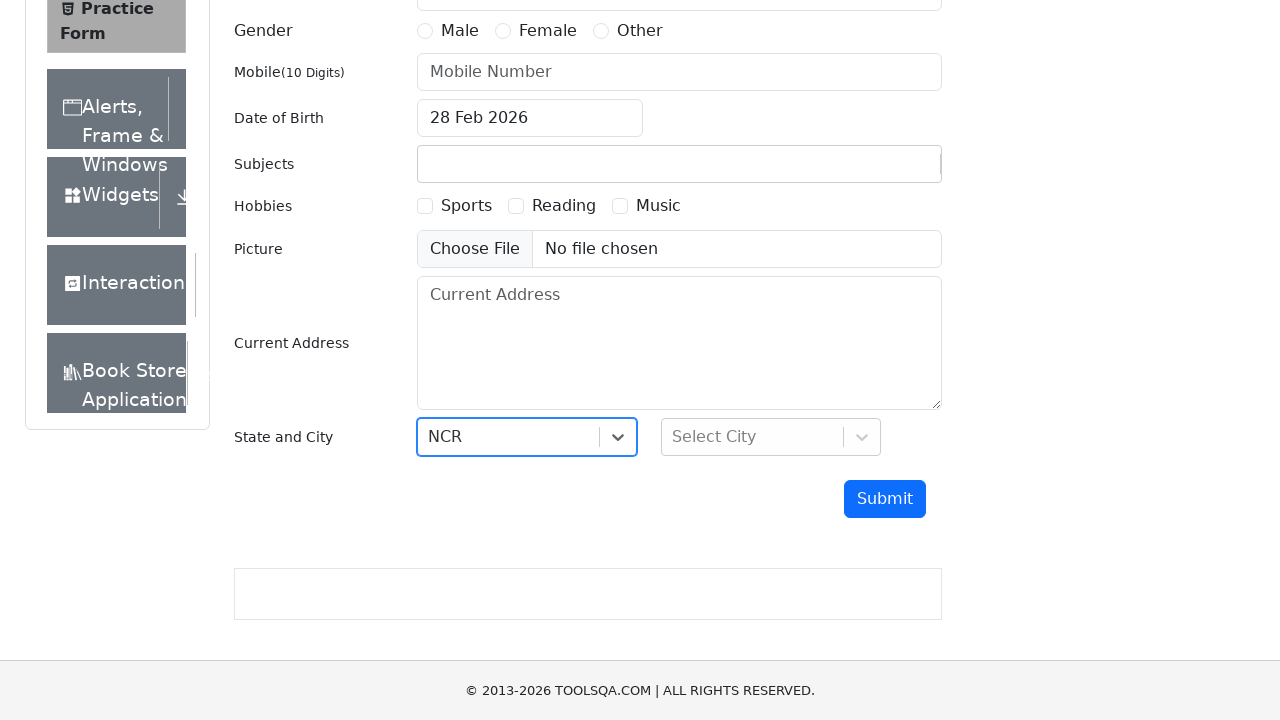

Clicked city dropdown to open it at (771, 437) on #city
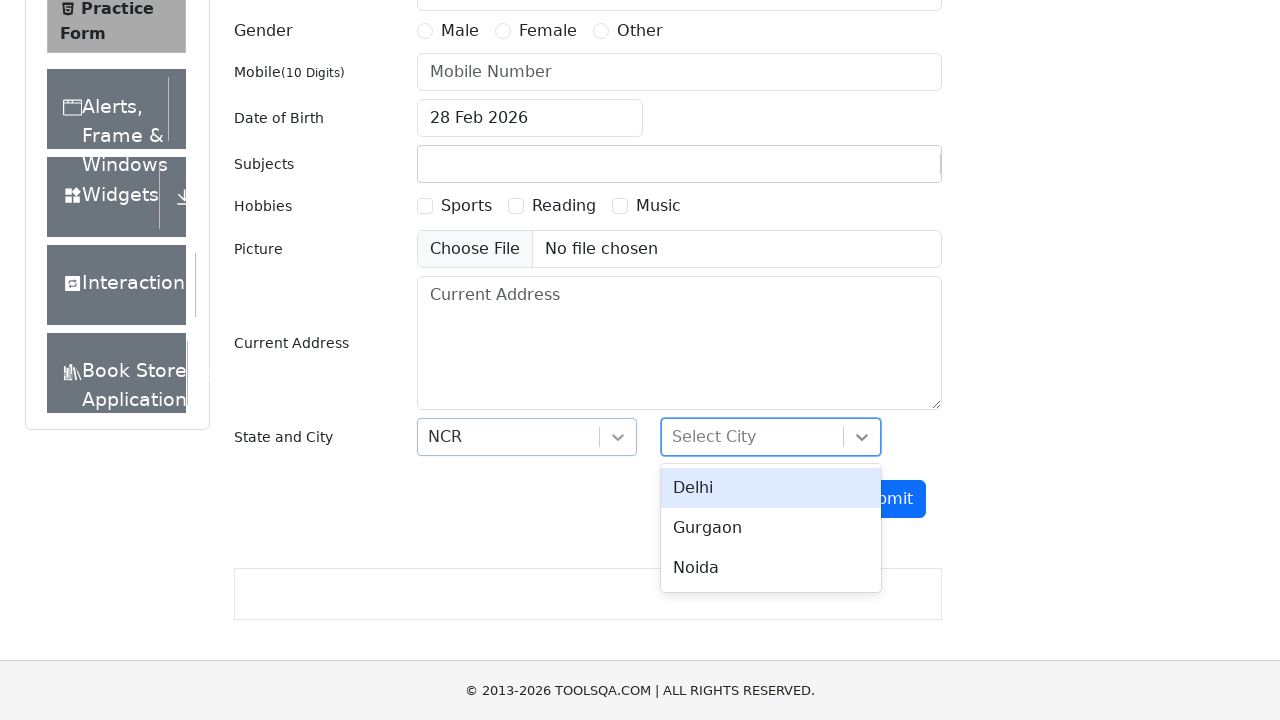

Selected second city option at (771, 528) on #react-select-4-option-1
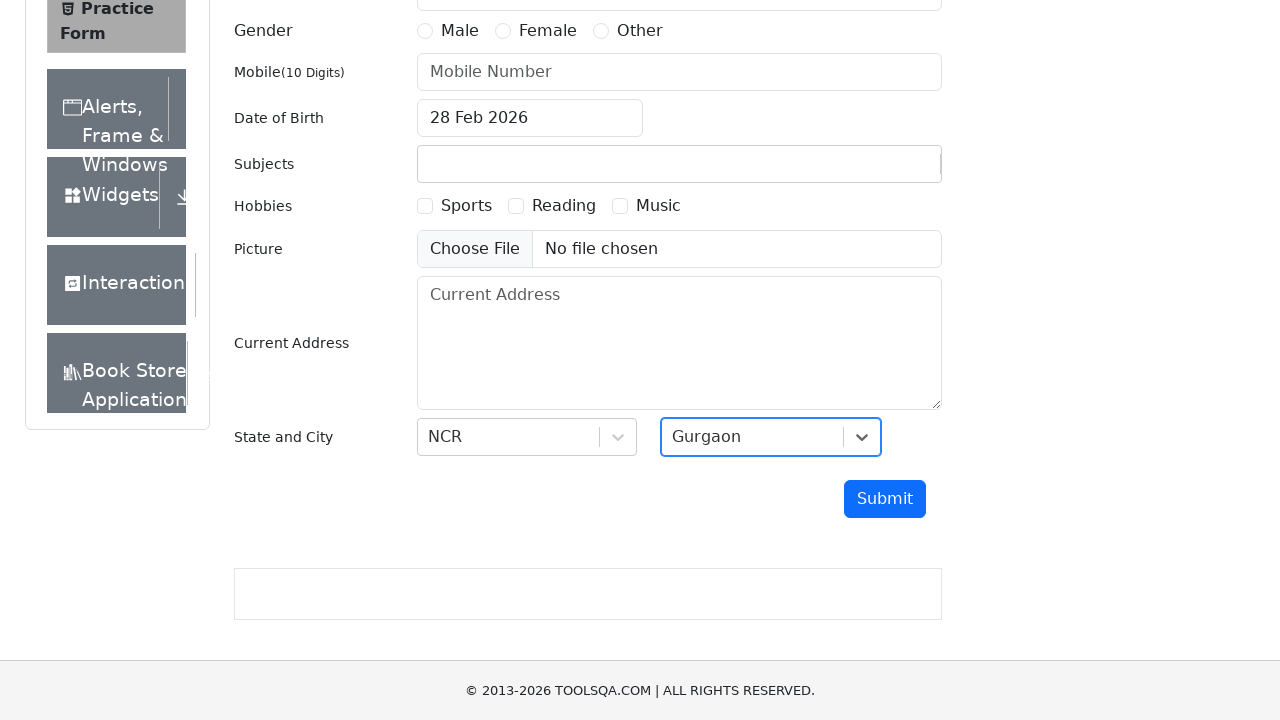

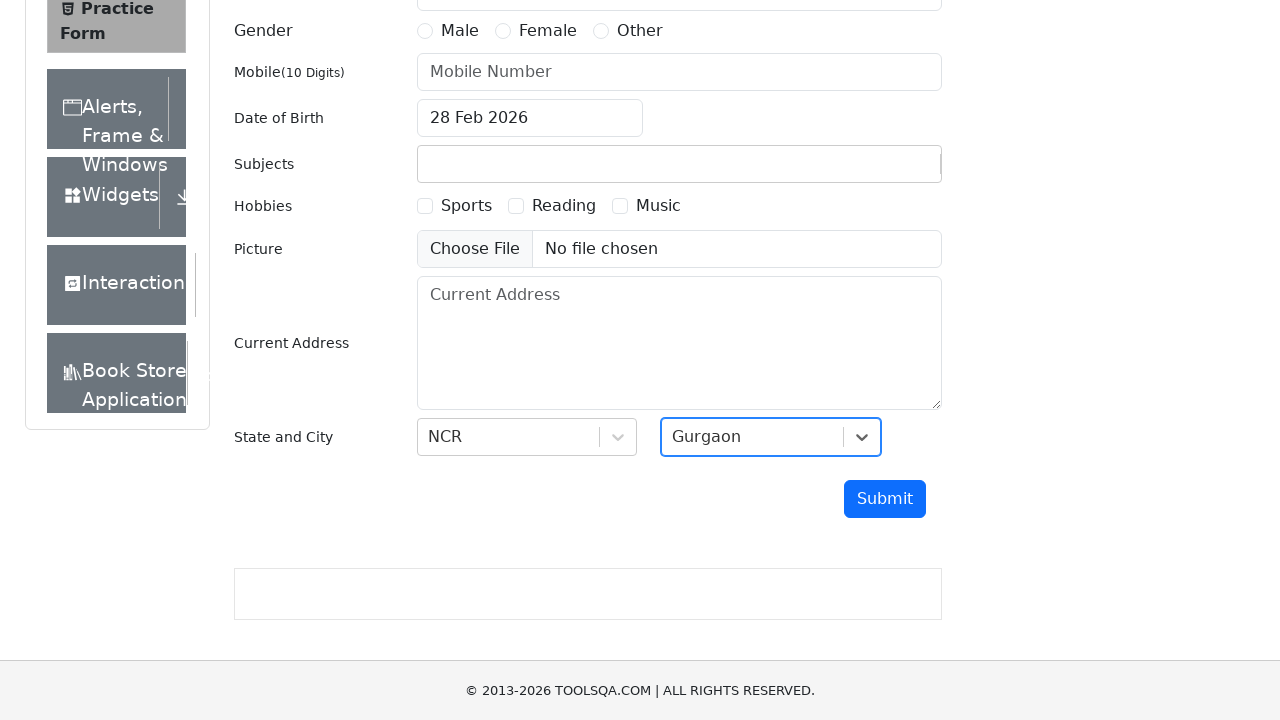